Tests Python.org search behavior when submitting an empty search query

Starting URL: https://www.python.org/search/

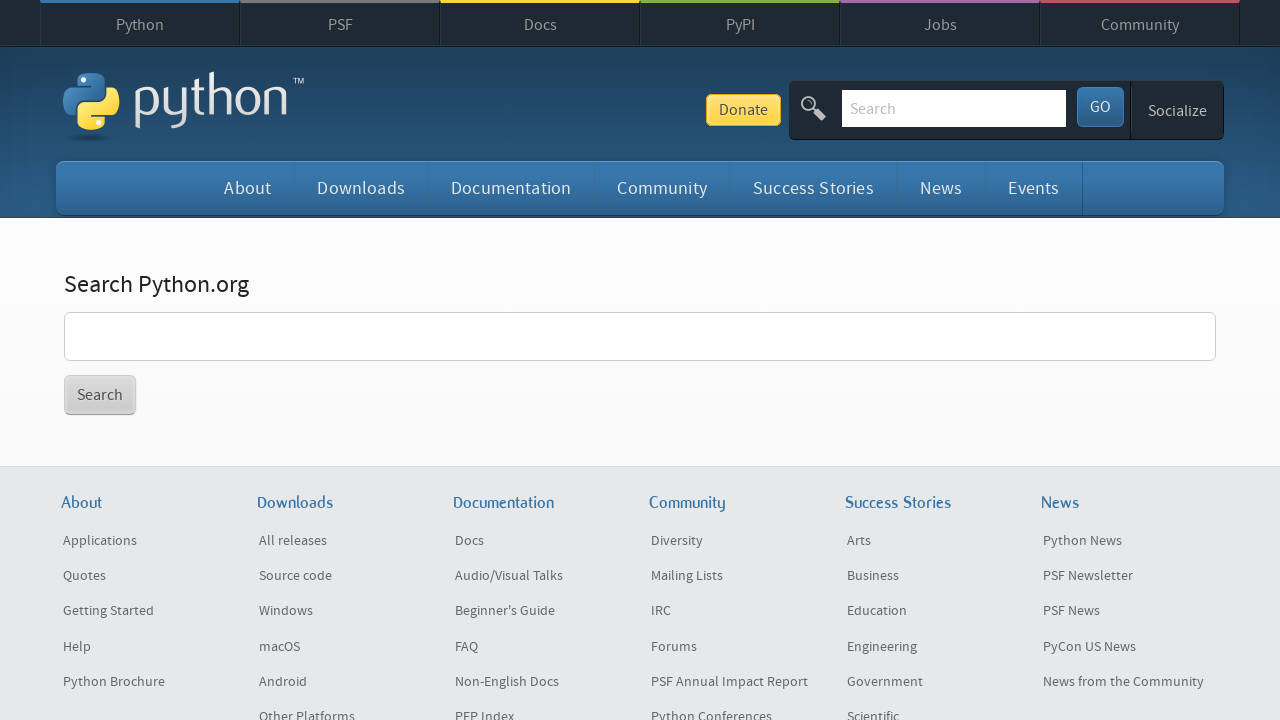

Clicked on the search input field at (640, 336) on xpath=//*[@id="content"]/div/section/form/p/input[1]
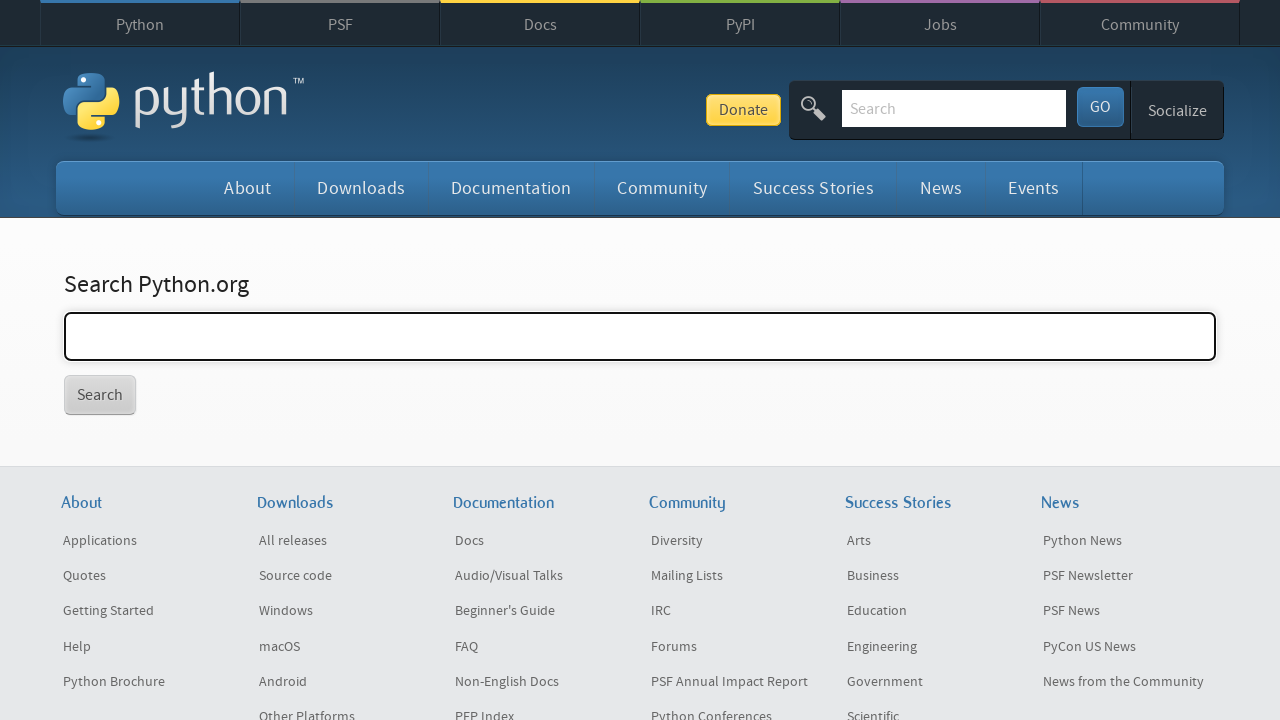

Pressed Enter to submit empty search query on //*[@id="content"]/div/section/form/p/input[1]
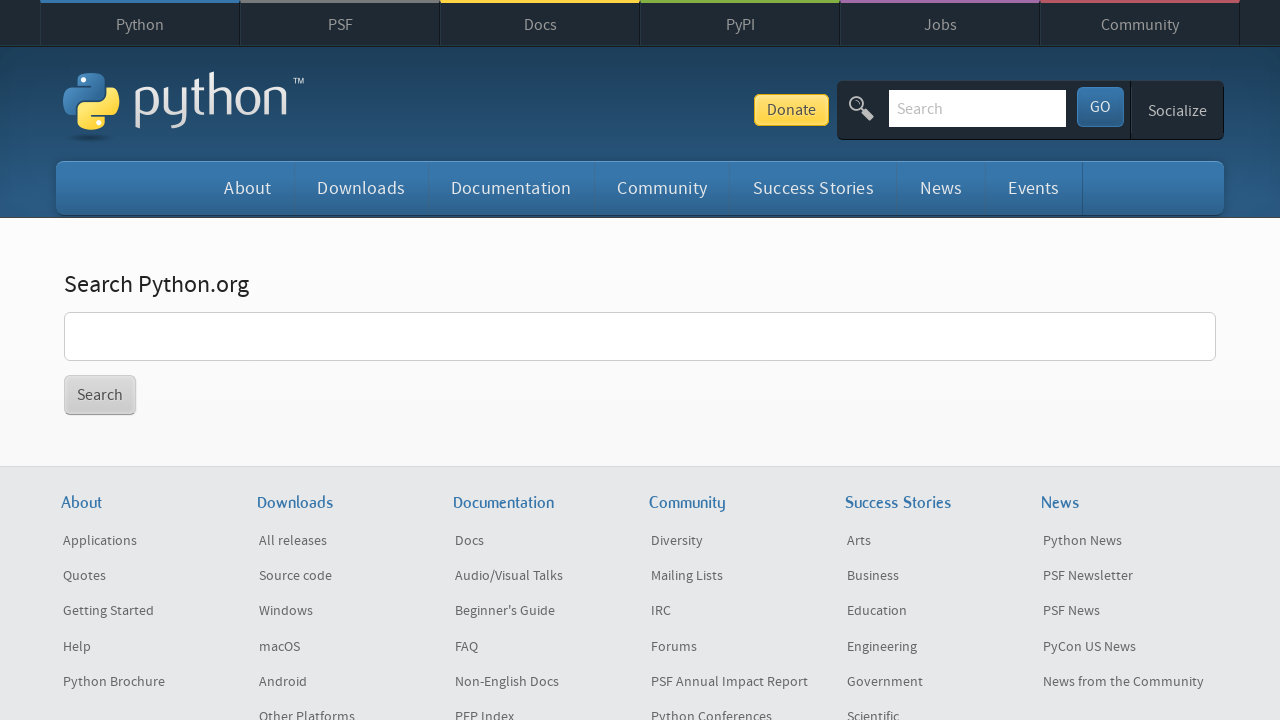

Waited for page to complete loading after empty search submission
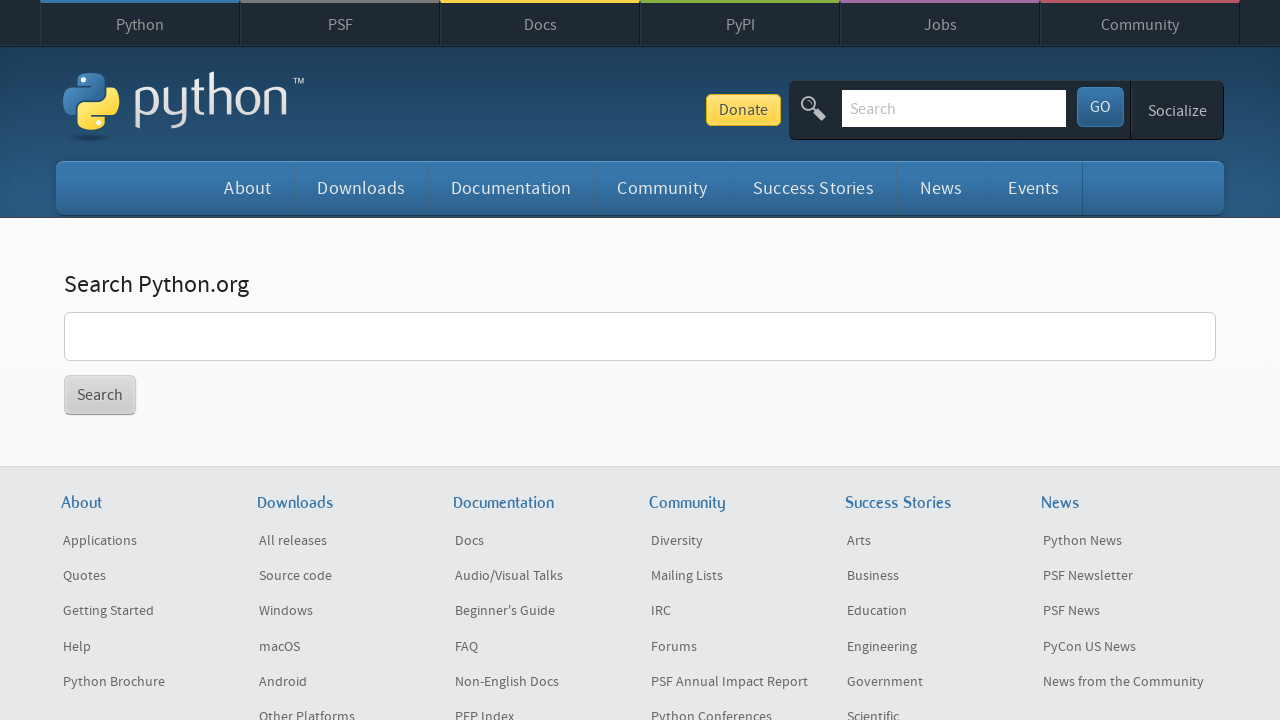

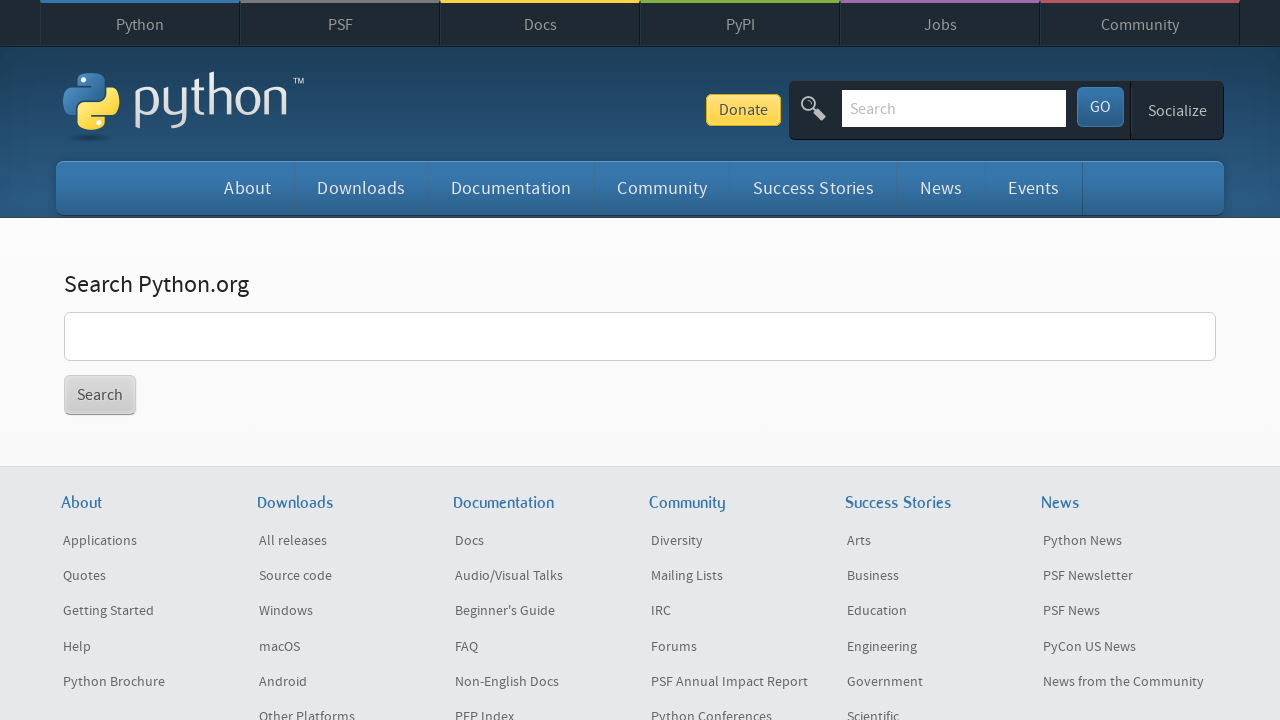